Tests KMPlayer website by checking for and closing a marketing popup if it appears

Starting URL: http://www.kmplayer.com/

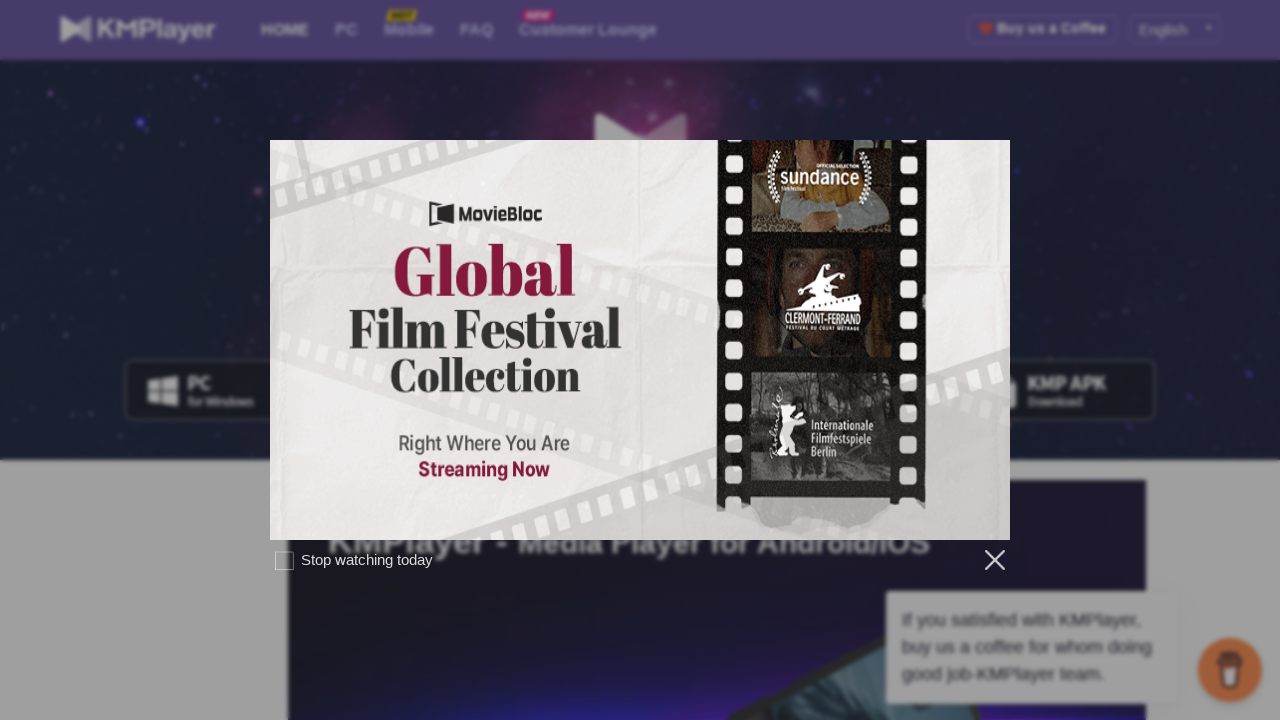

Located marketing popup container element
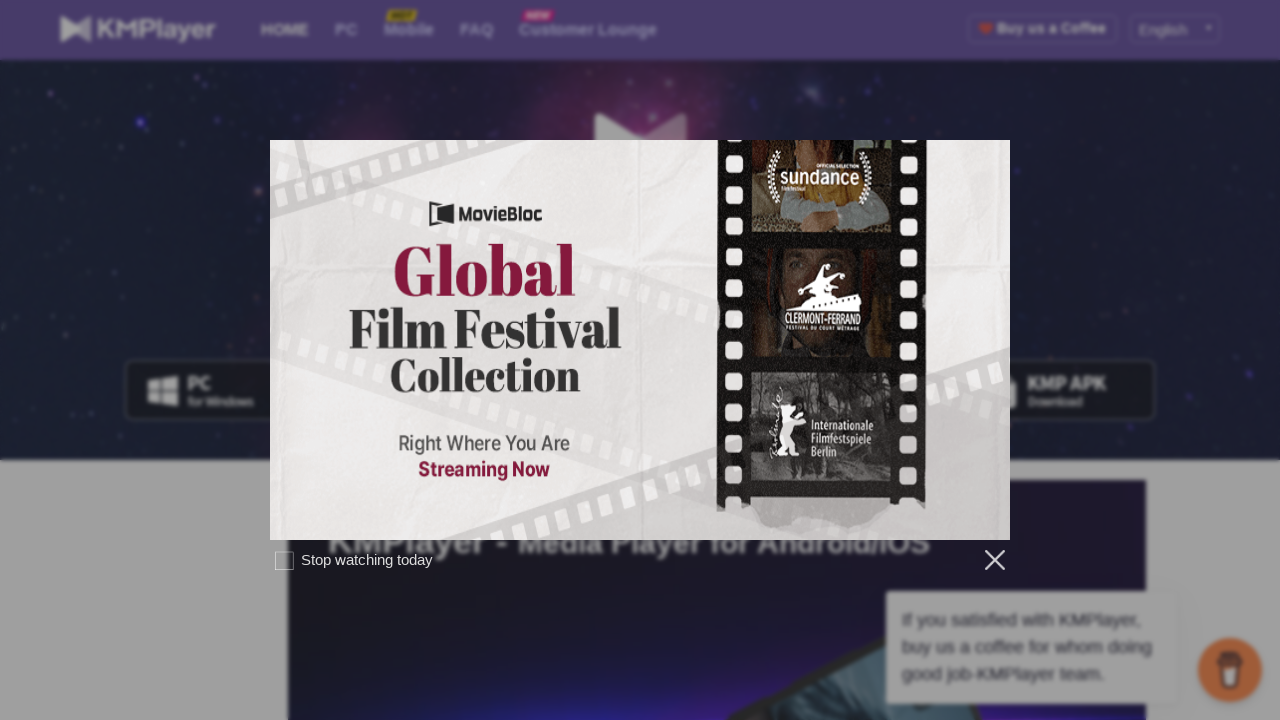

Marketing popup is visible on the page
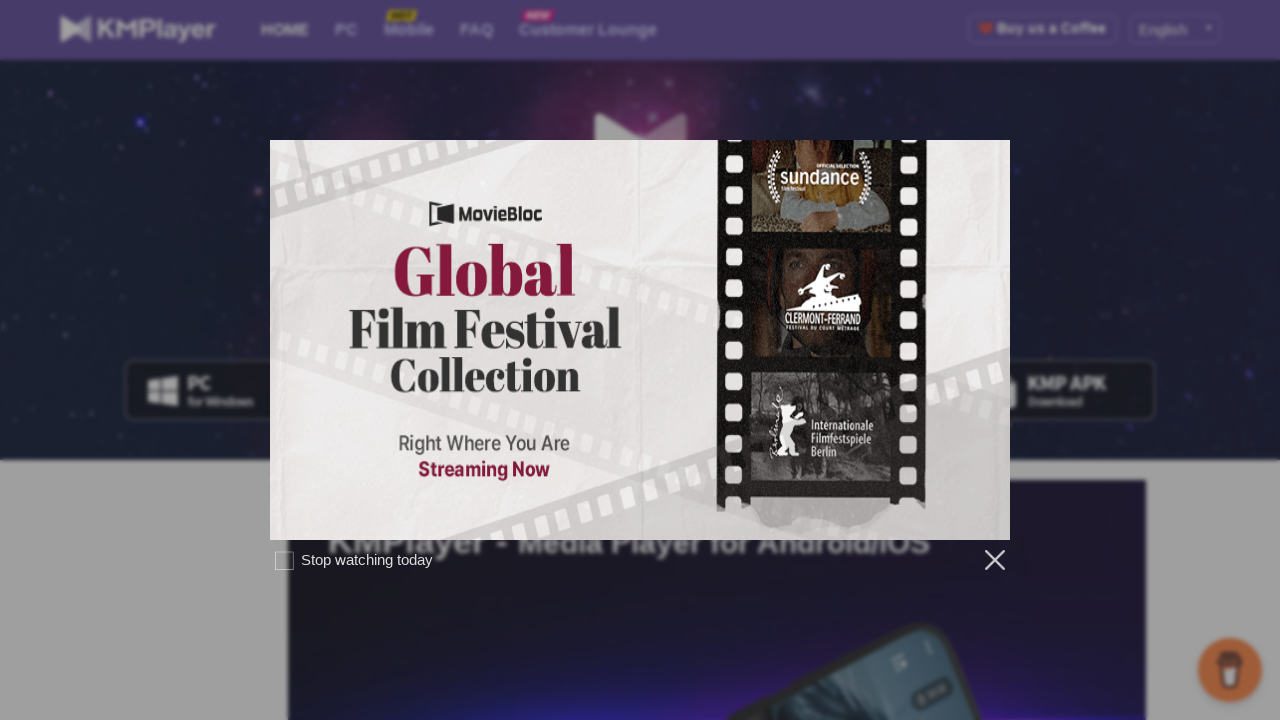

Retrieved viewport size information
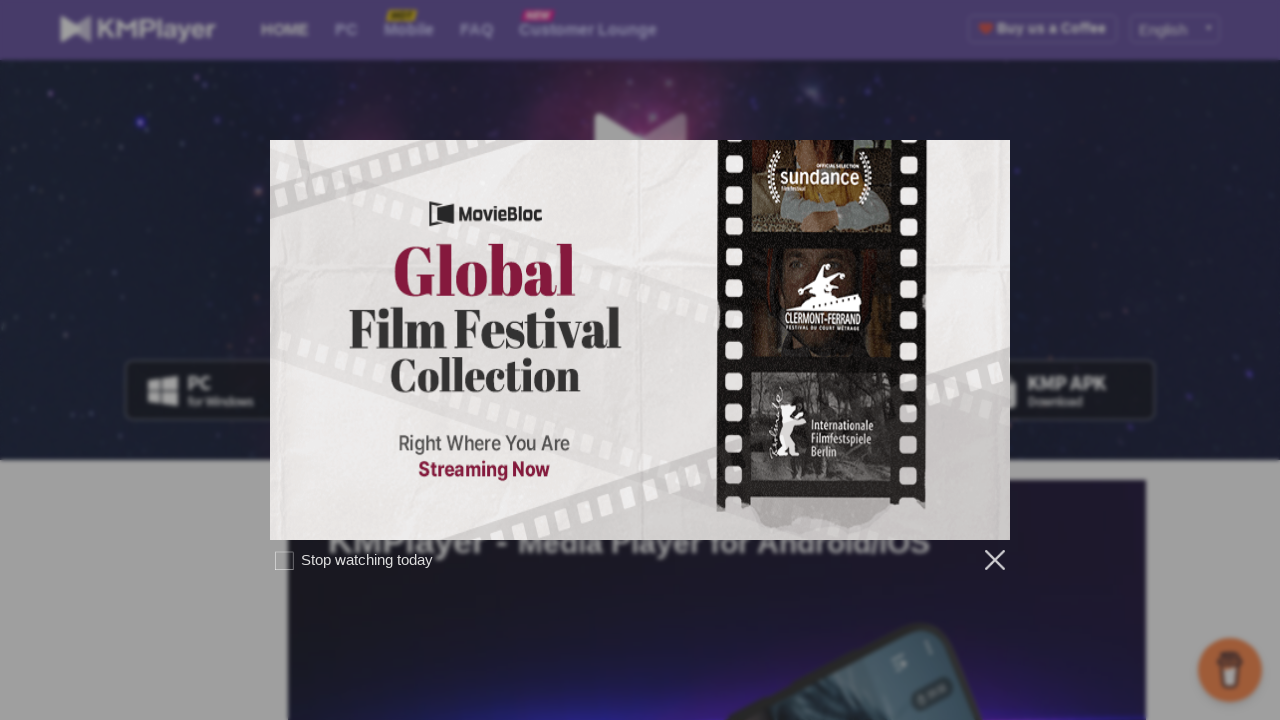

Closed popup using JavaScript click for smaller viewport
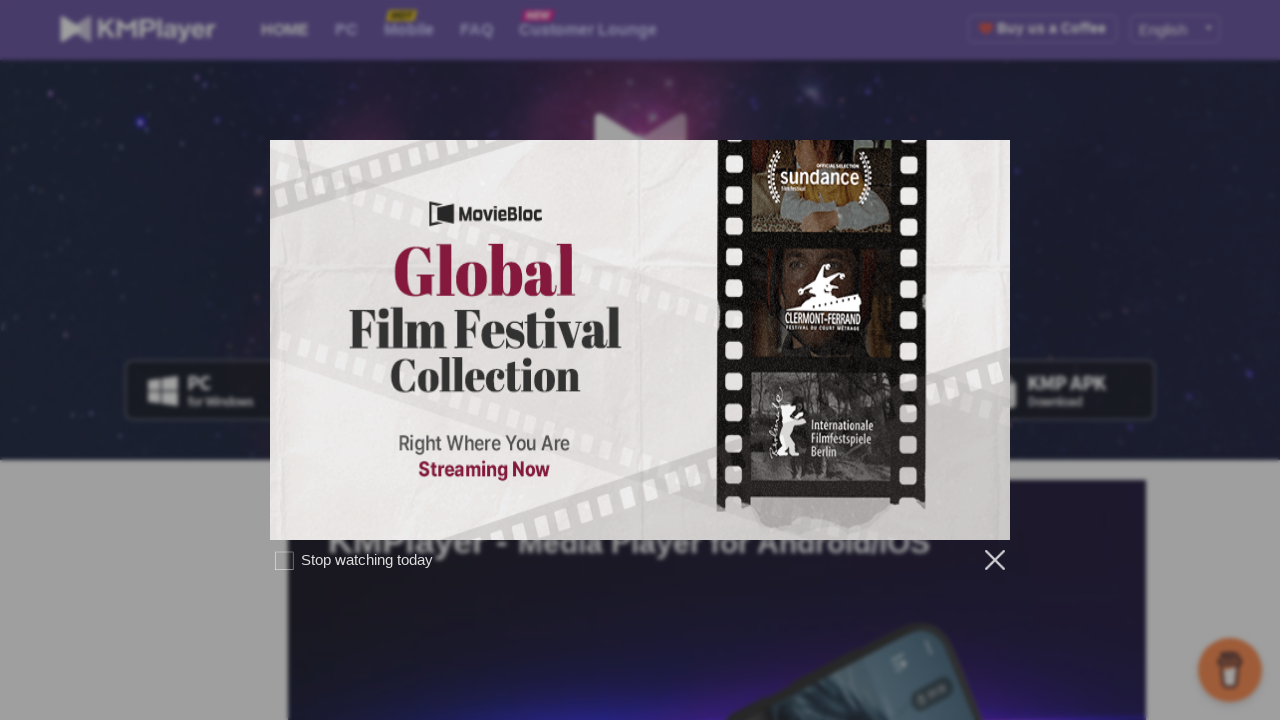

Waited 5 seconds for popup closure to complete
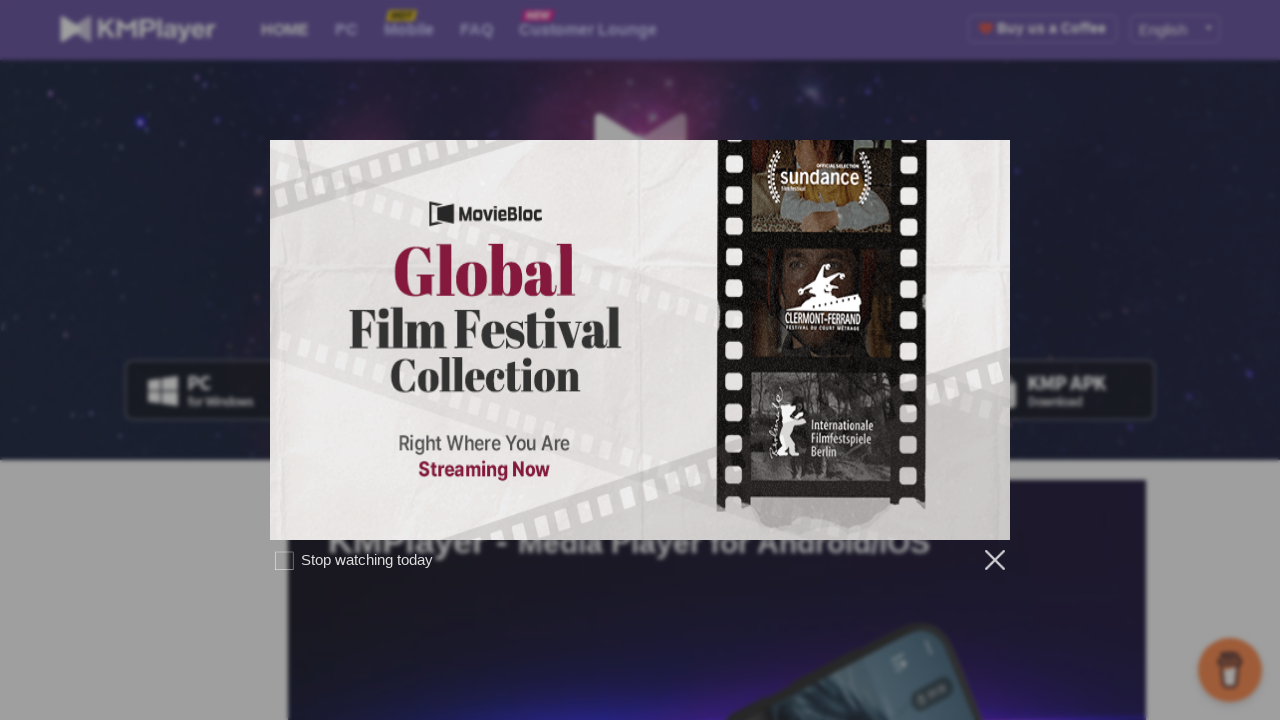

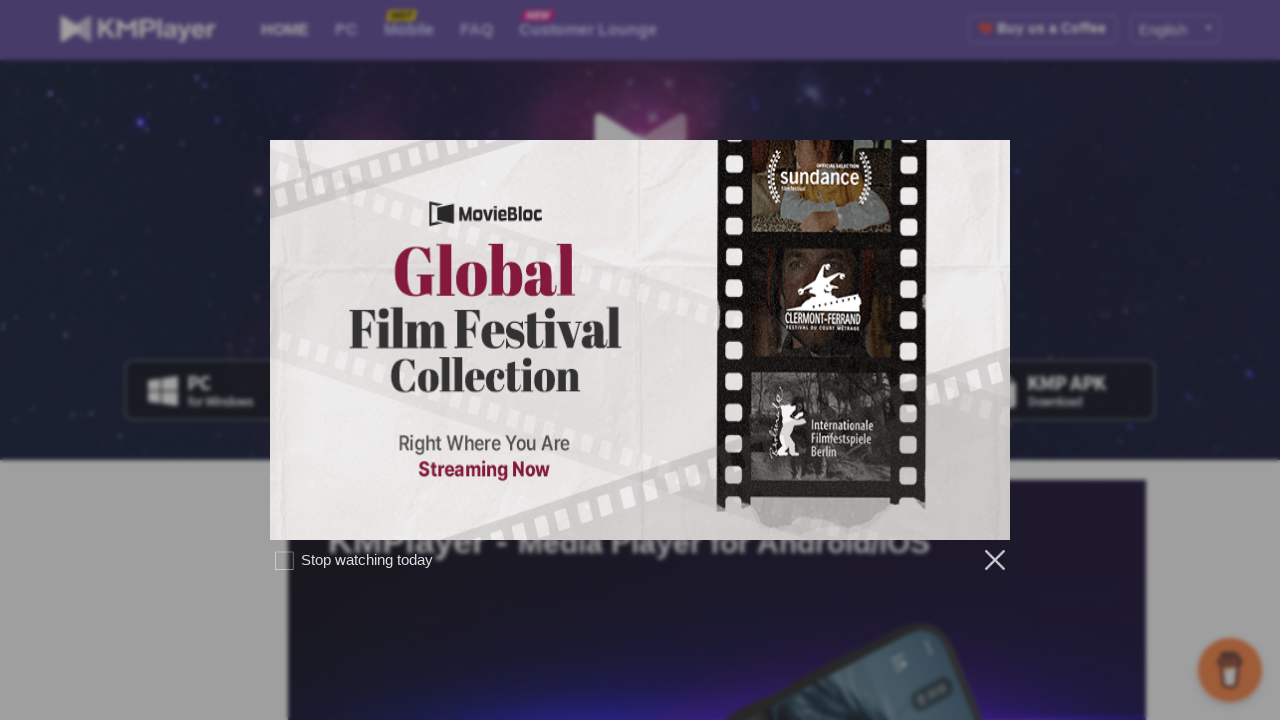